Tests form interaction by selecting a year value from a dropdown menu

Starting URL: https://kodilla.com/pl/test/form

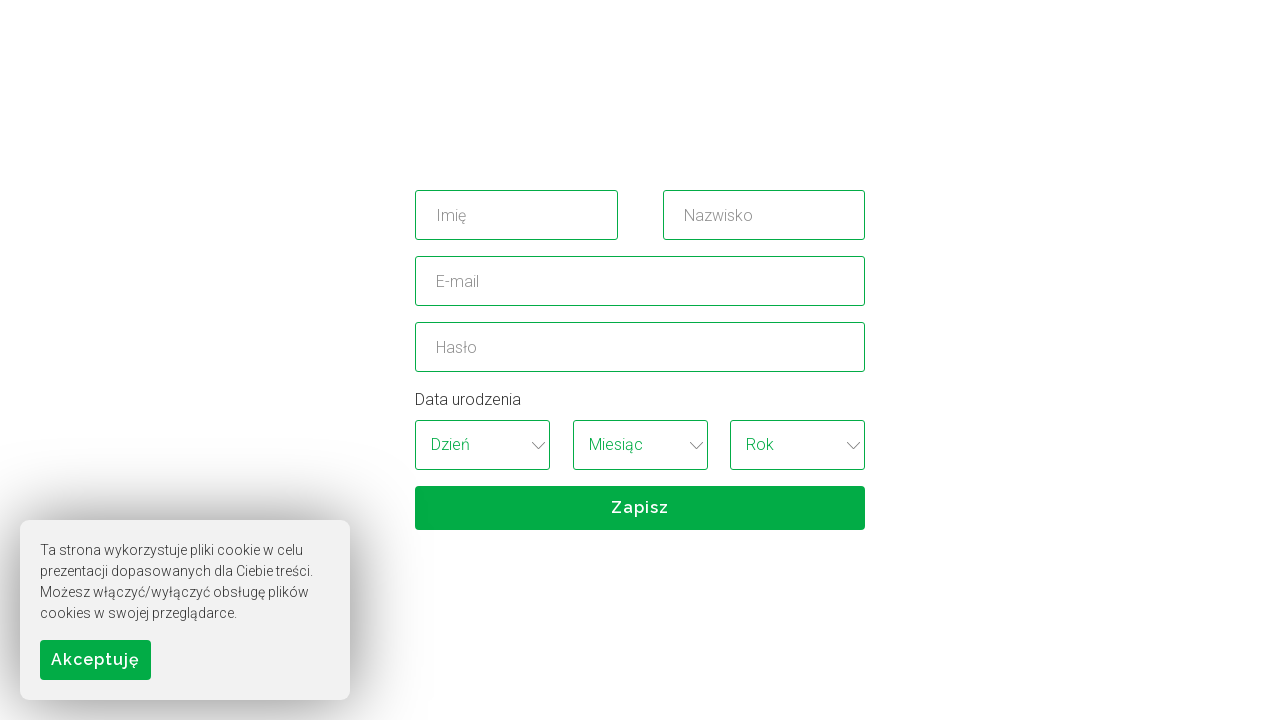

Located year dropdown element in birthday wrapper
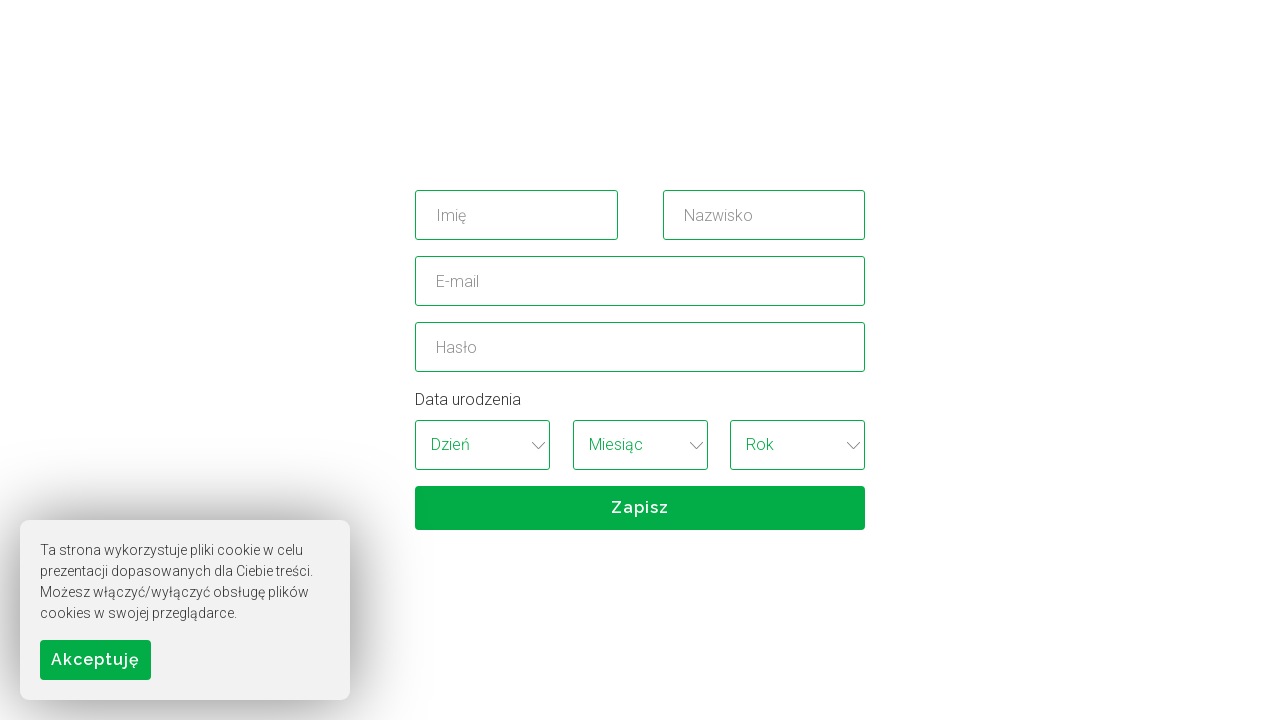

Selected 6th year option from dropdown menu on xpath=//*[@id='birthday_wrapper']/select[3]
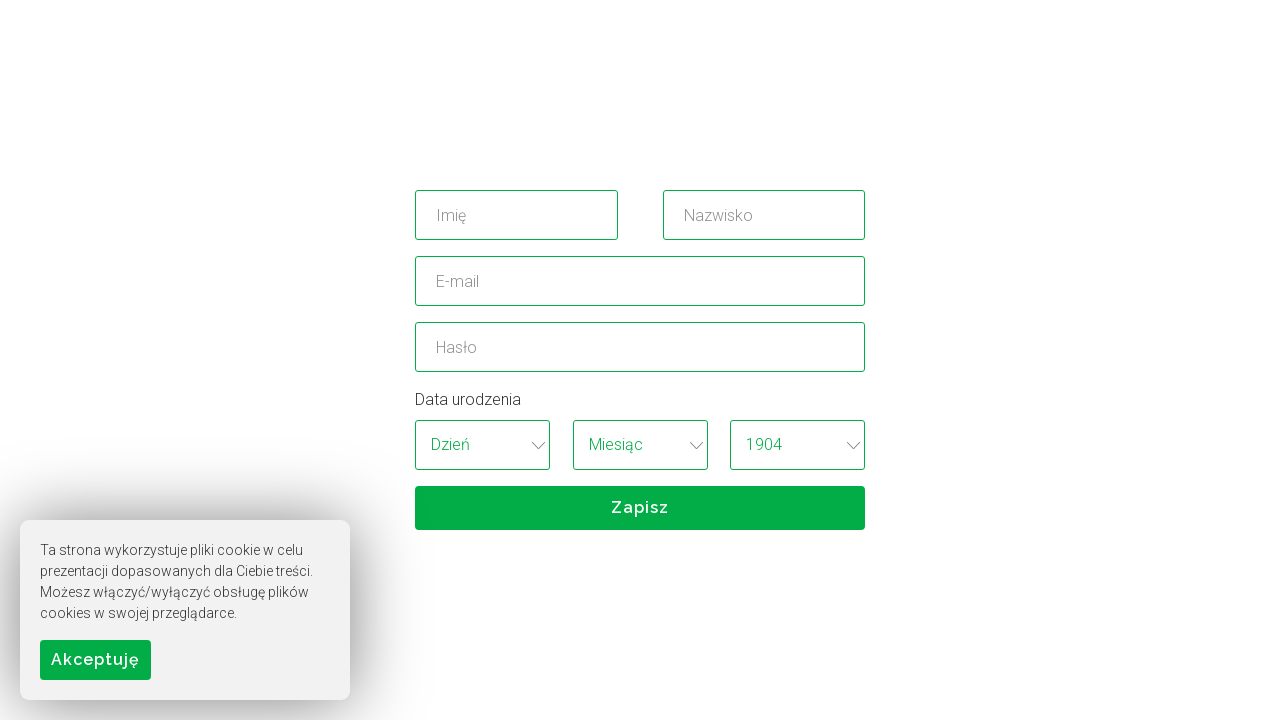

Password field became visible
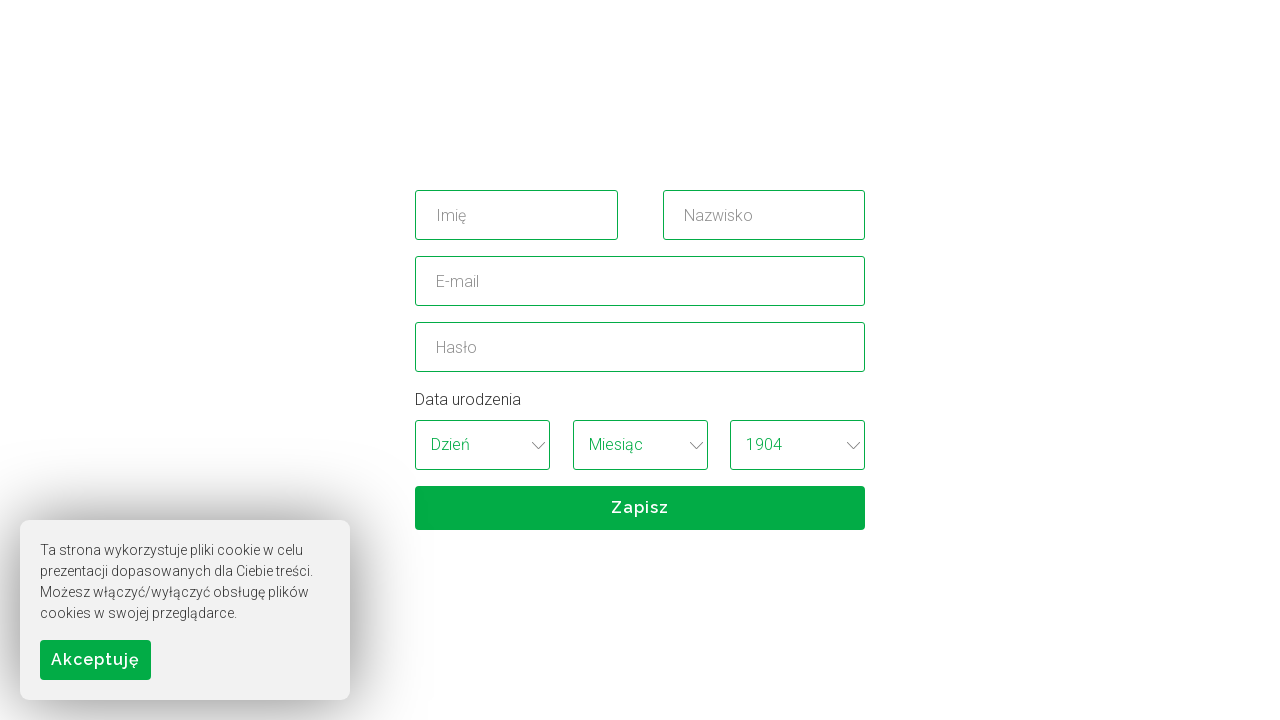

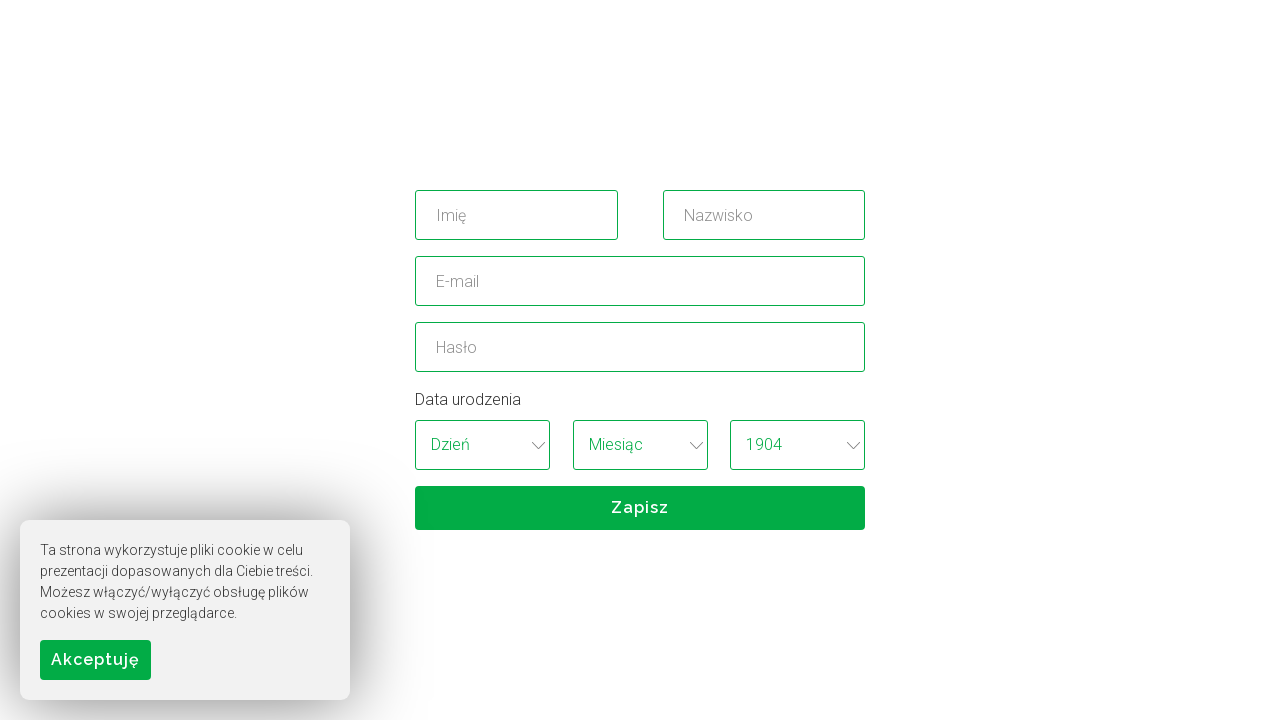